Tests checkbox functionality by selecting all checkboxes on the page and verifying they are checked

Starting URL: https://artoftesting.com/samplesiteforselenium

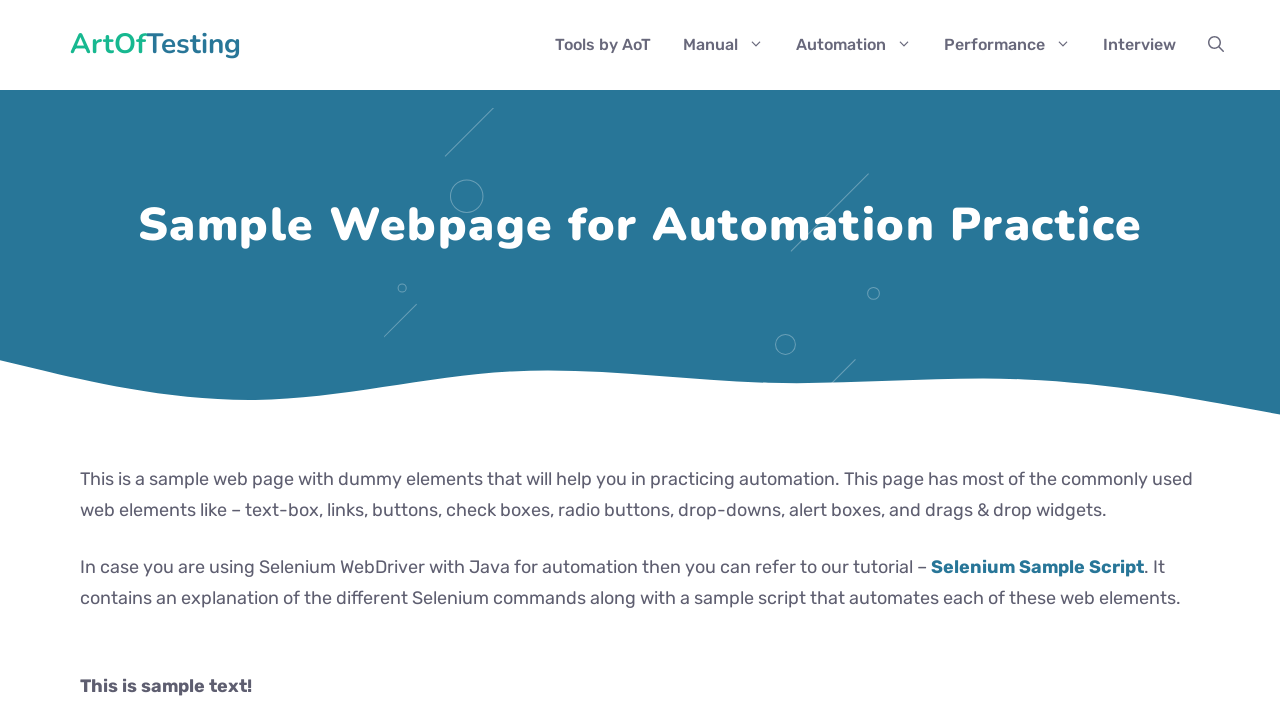

Scrolled to bottom of page to ensure all elements are visible
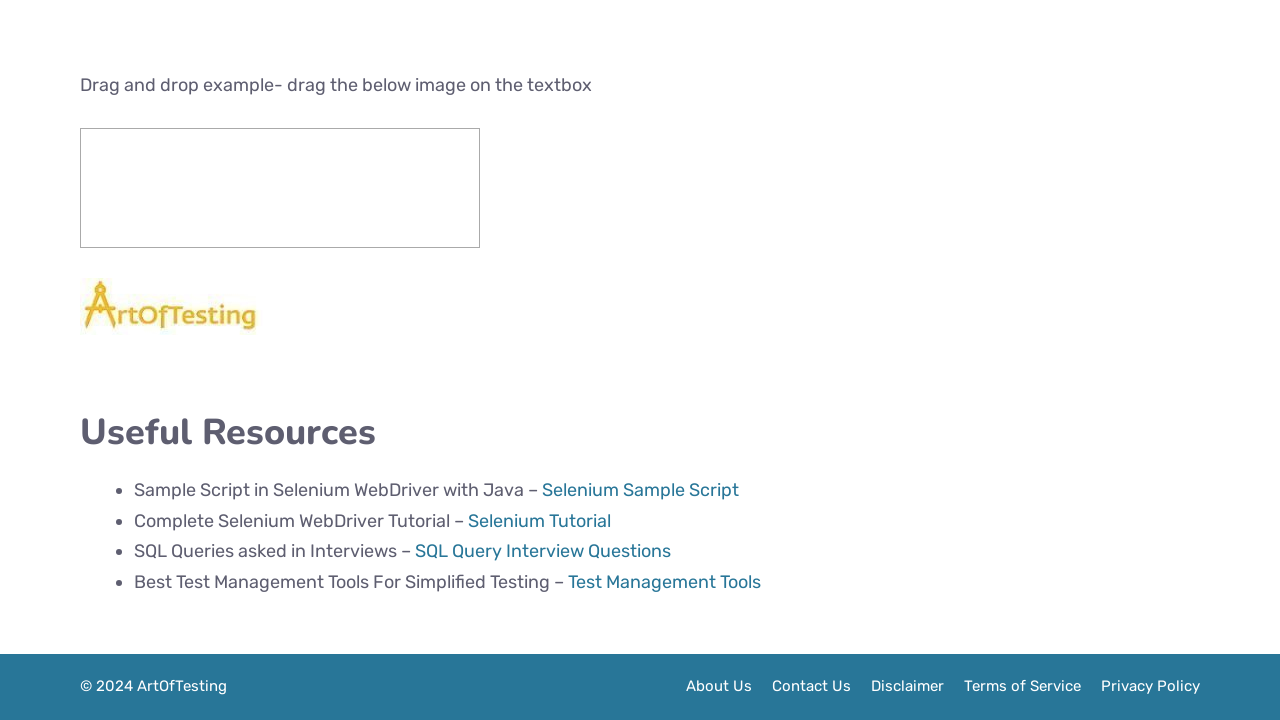

Located all checkboxes on the page
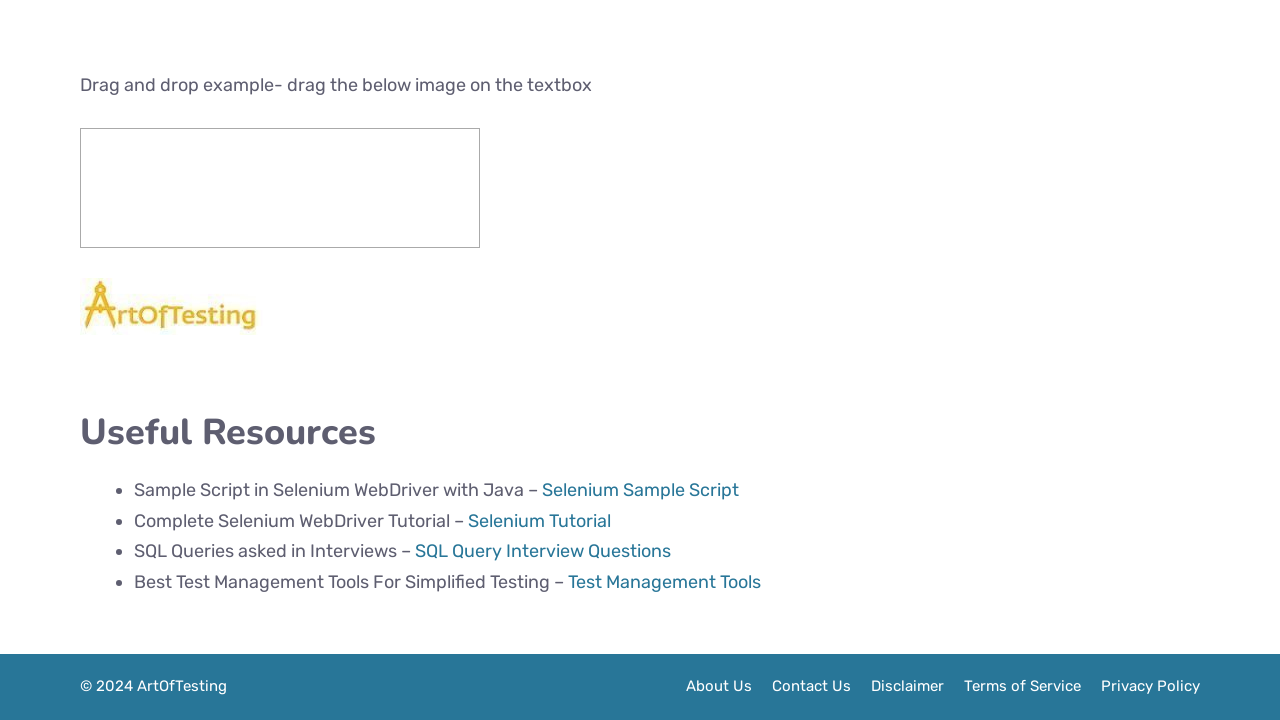

Clicked a checkbox to select it at (86, 360) on input[type='checkbox'] >> nth=0
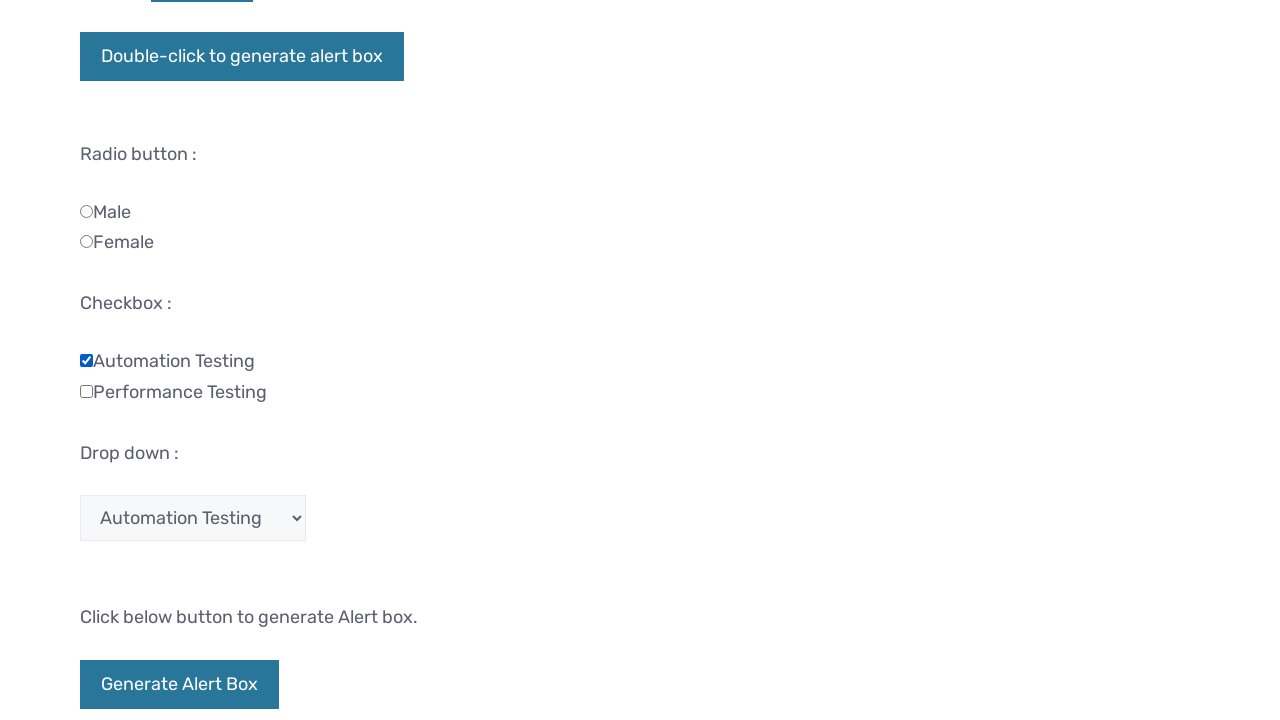

Clicked a checkbox to select it at (86, 391) on input[type='checkbox'] >> nth=1
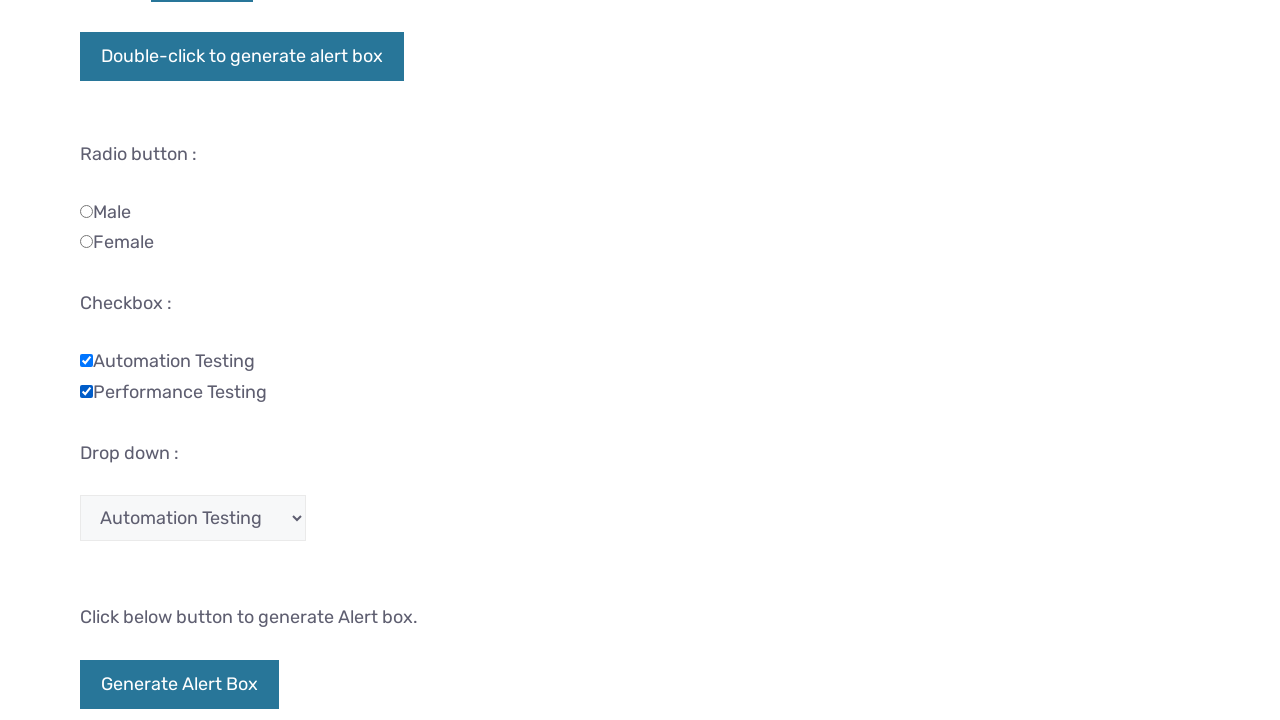

Verified that a checkbox is checked
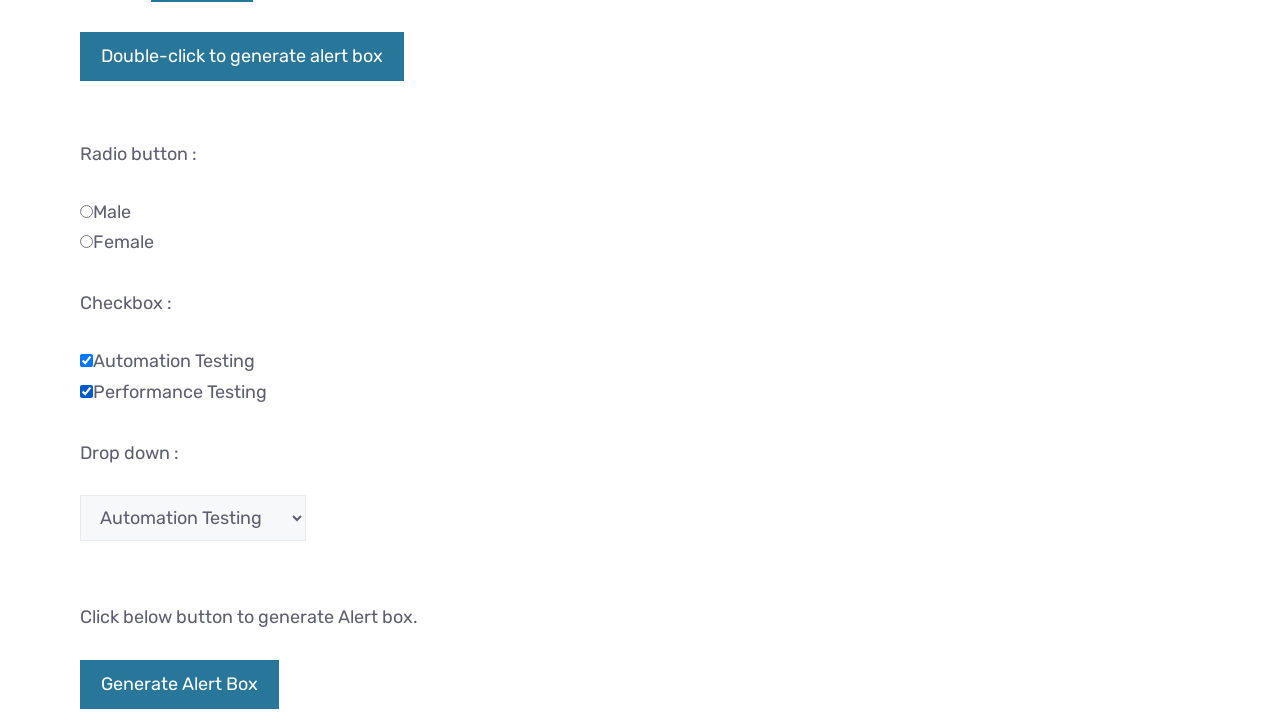

Verified that a checkbox is checked
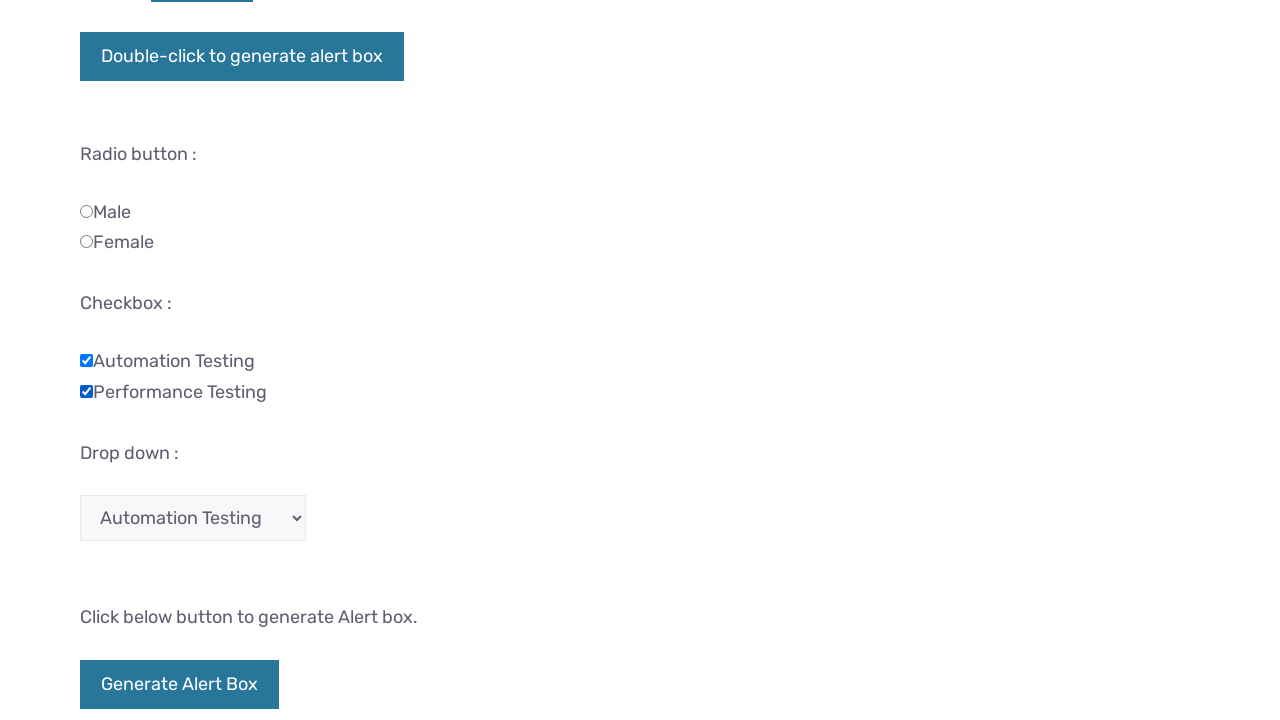

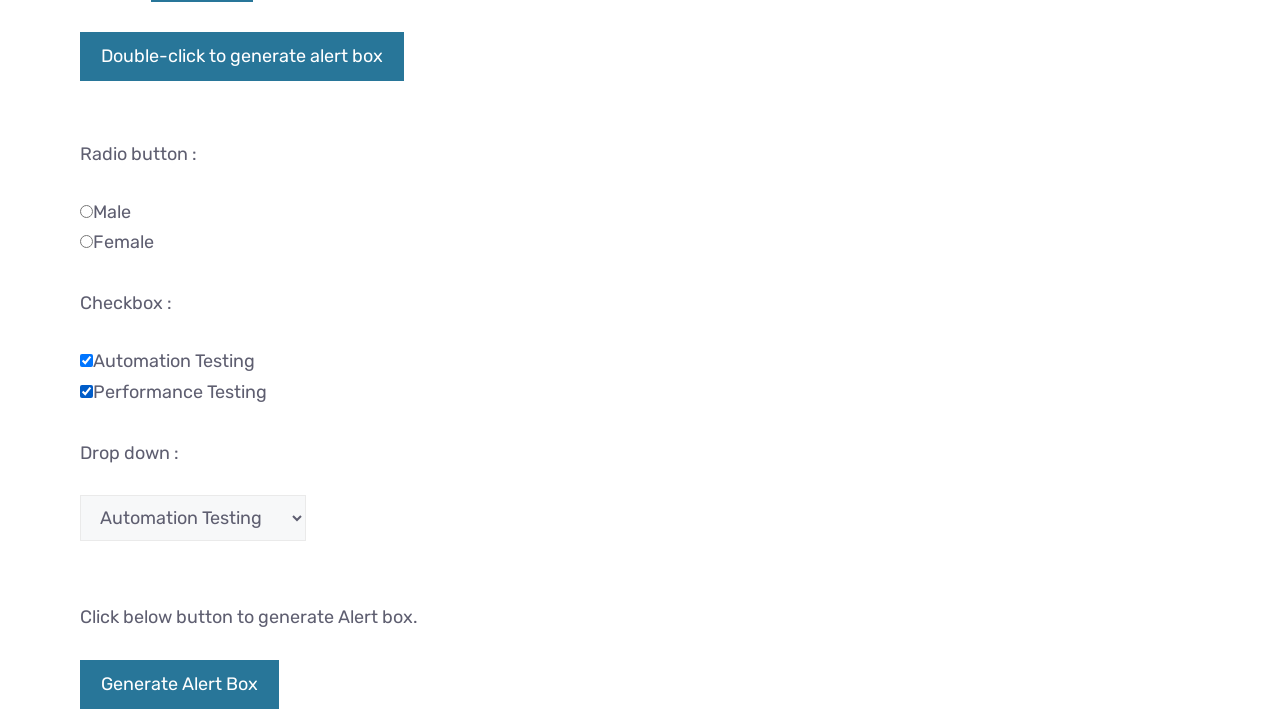